Tests key press detection by pressing various keys (Backspace, Tab, Arrow keys) and verifying the detected key is displayed correctly.

Starting URL: https://the-internet.herokuapp.com/key_presses

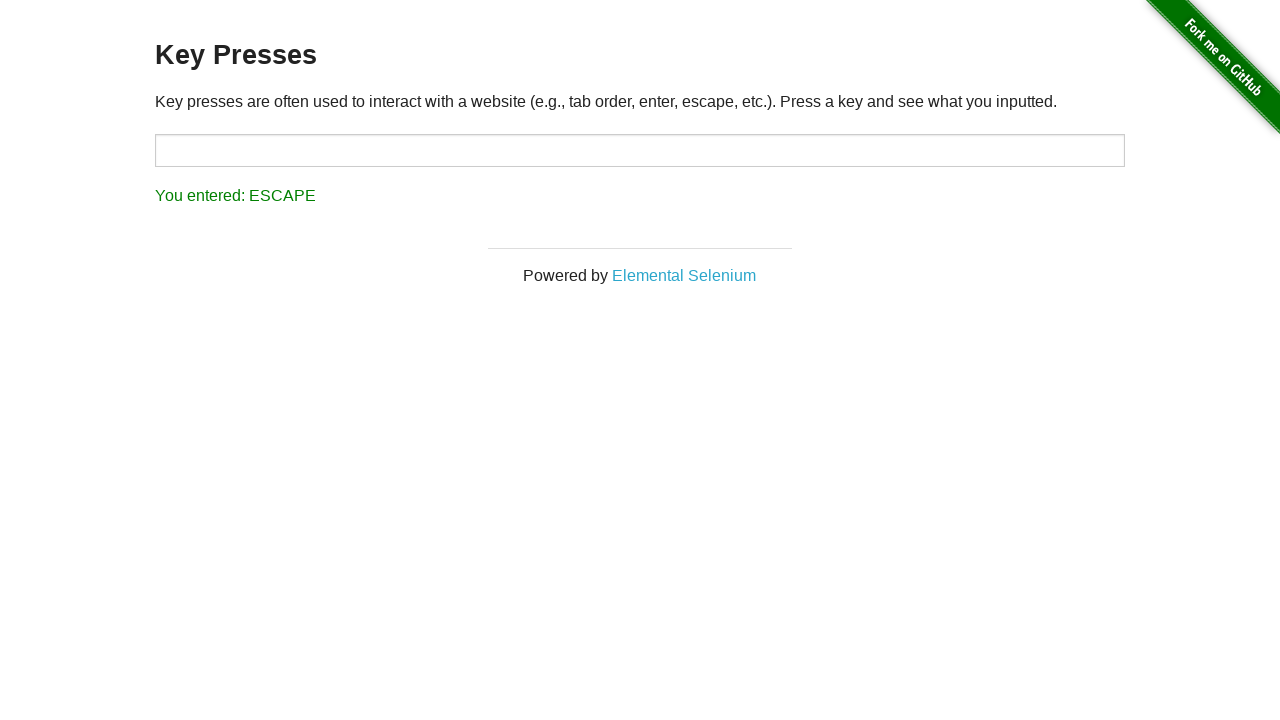

Waited for h3 title element to load
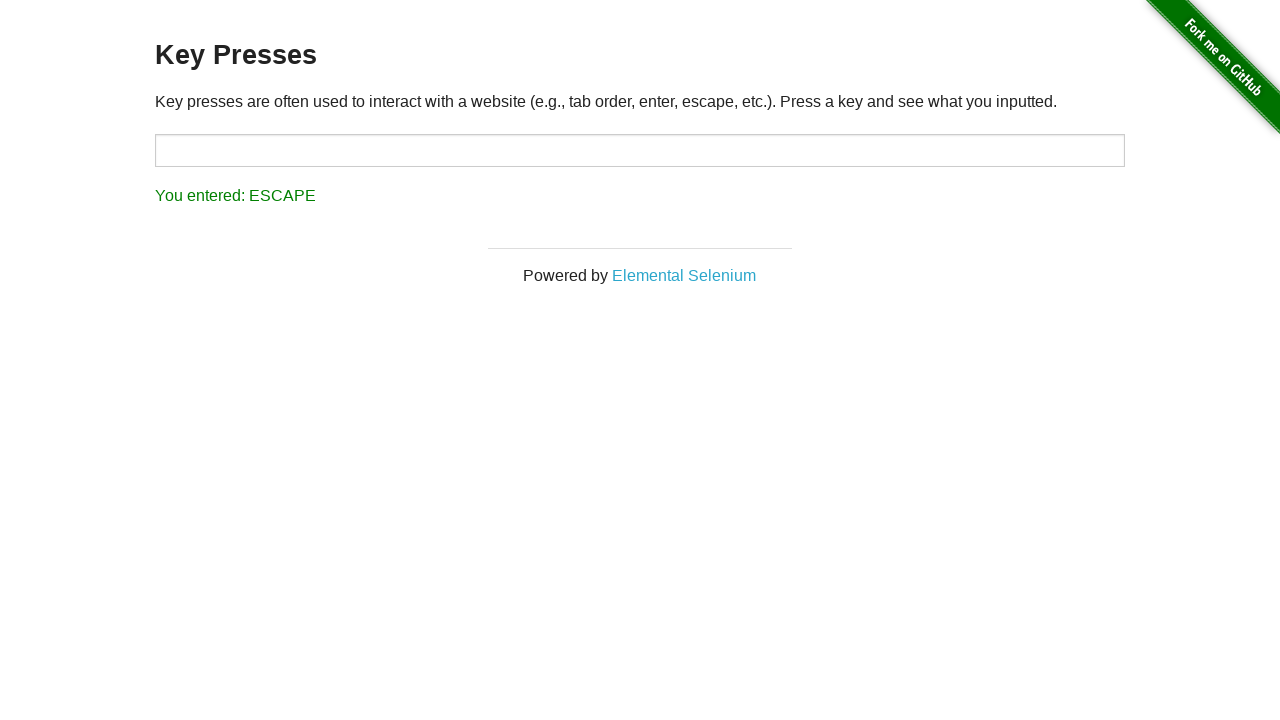

Verified 'Key Presses' title is present on the page
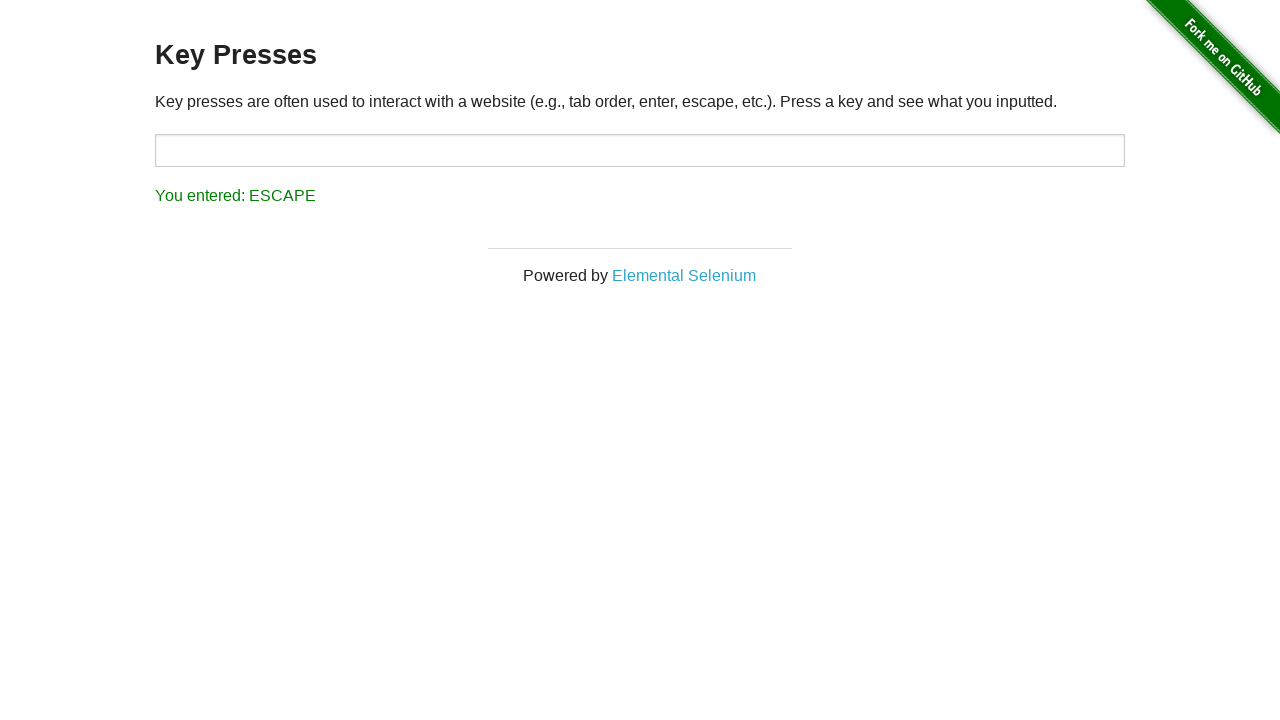

Located input field (#target) and result label (#result)
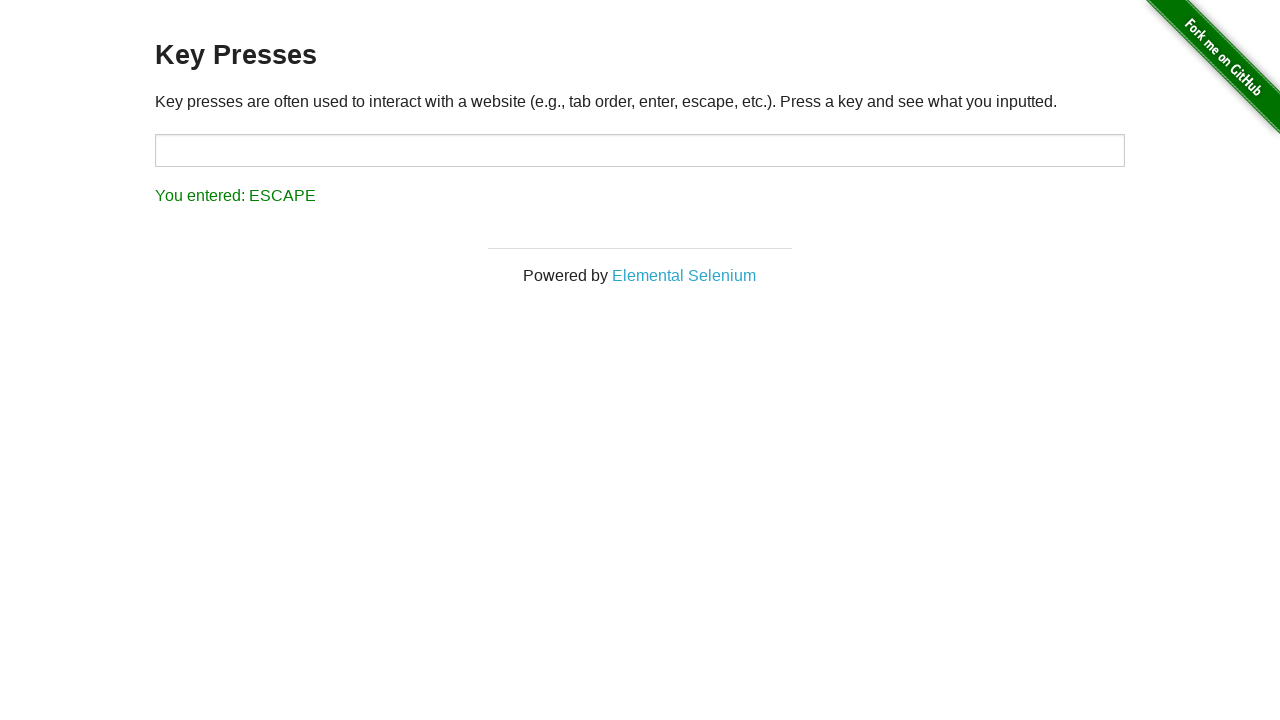

Pressed Backspace key in input field on #target
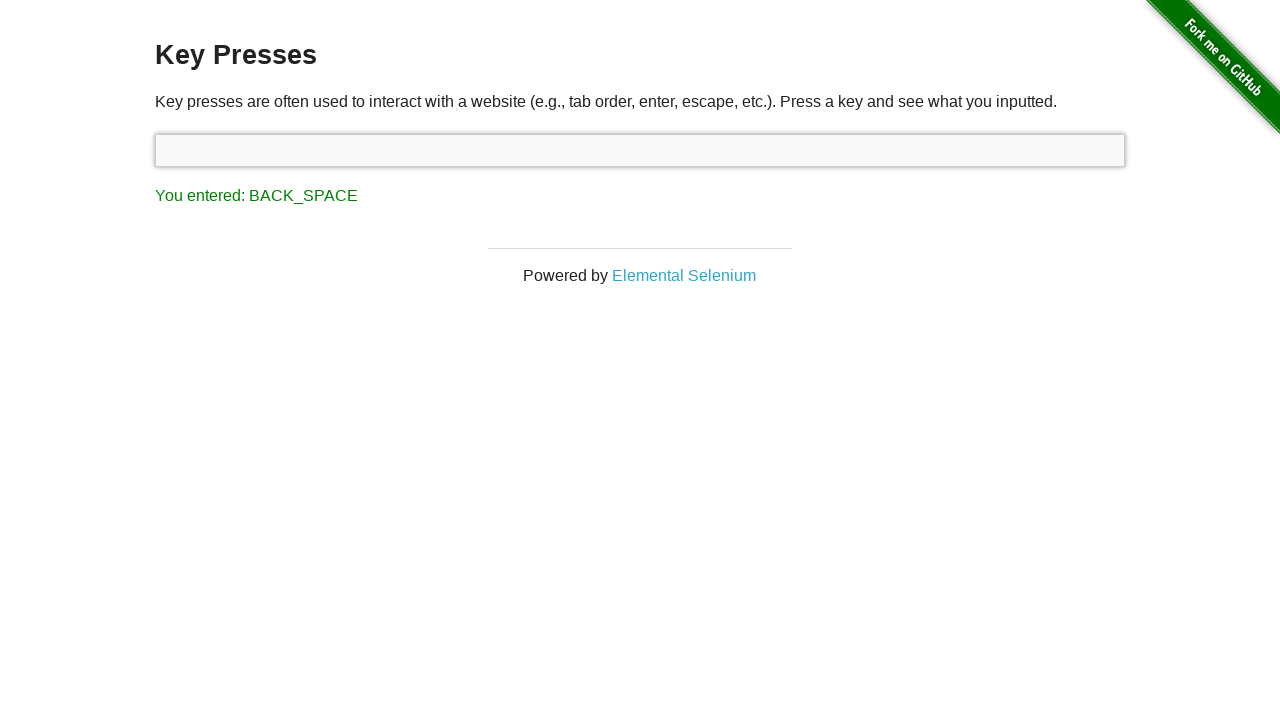

Verified that Backspace key detection displayed 'You entered: BACK_SPACE'
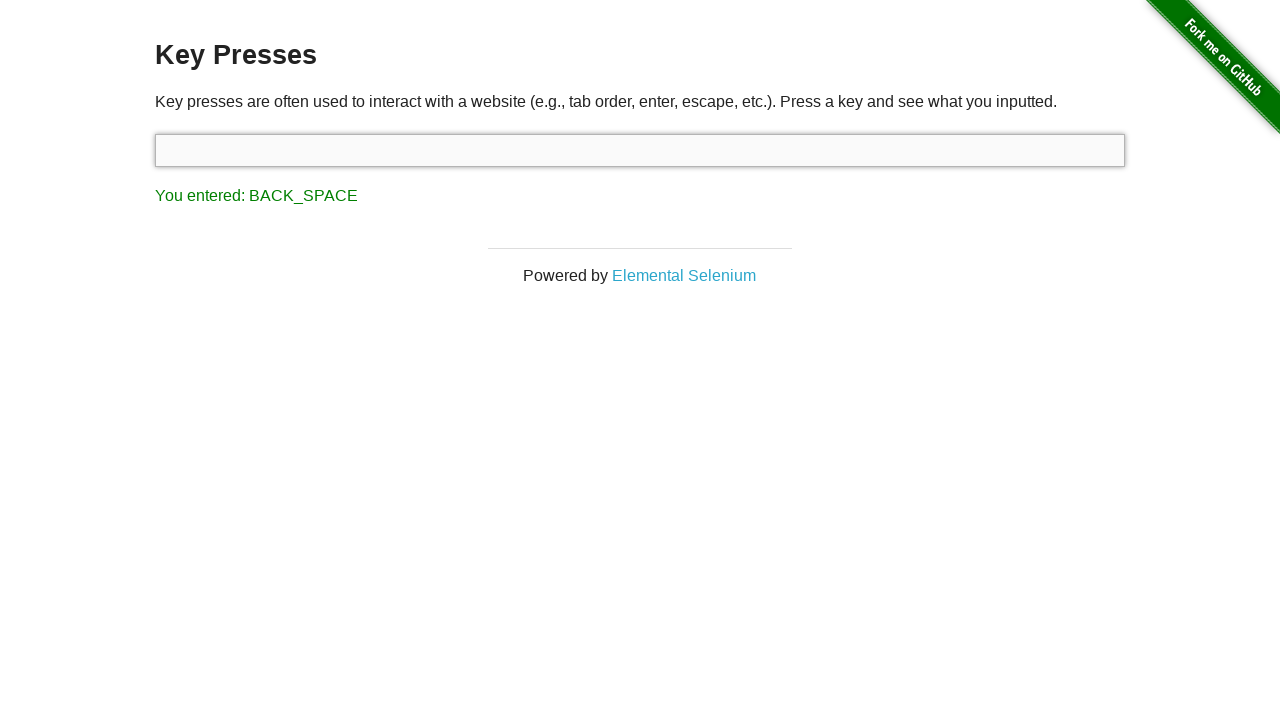

Pressed Tab key in input field on #target
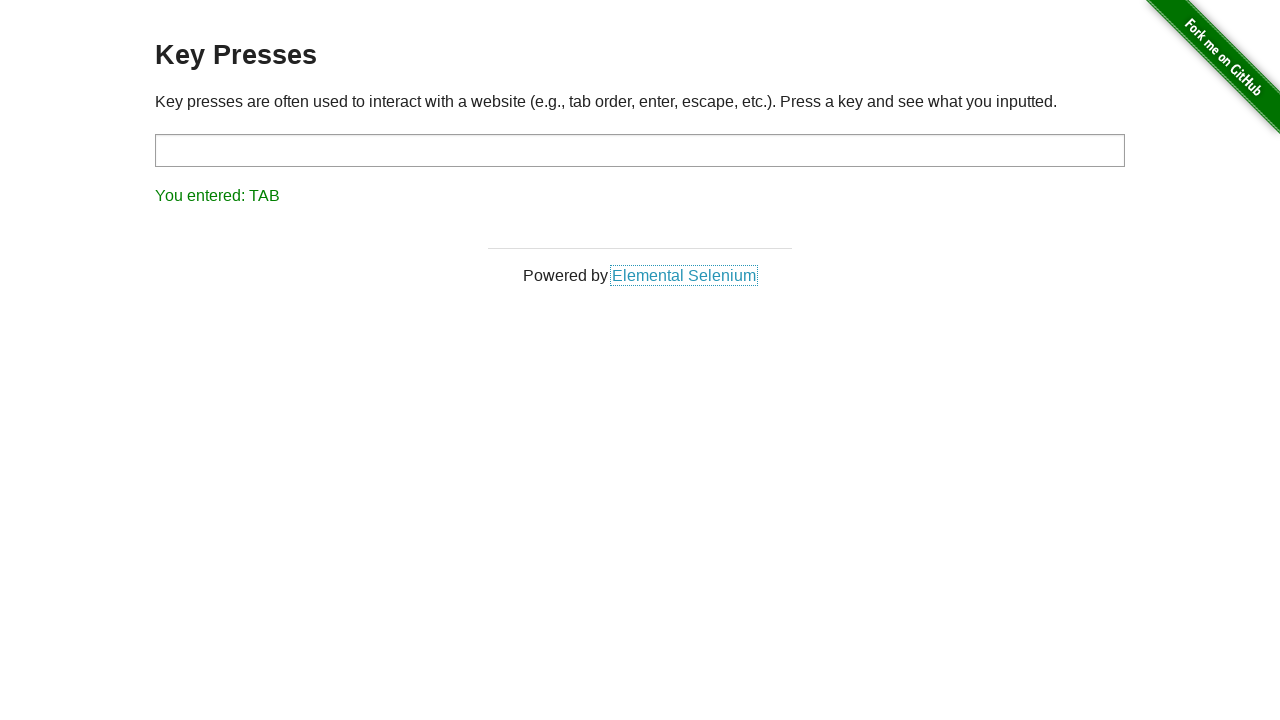

Verified that Tab key detection displayed 'You entered: TAB'
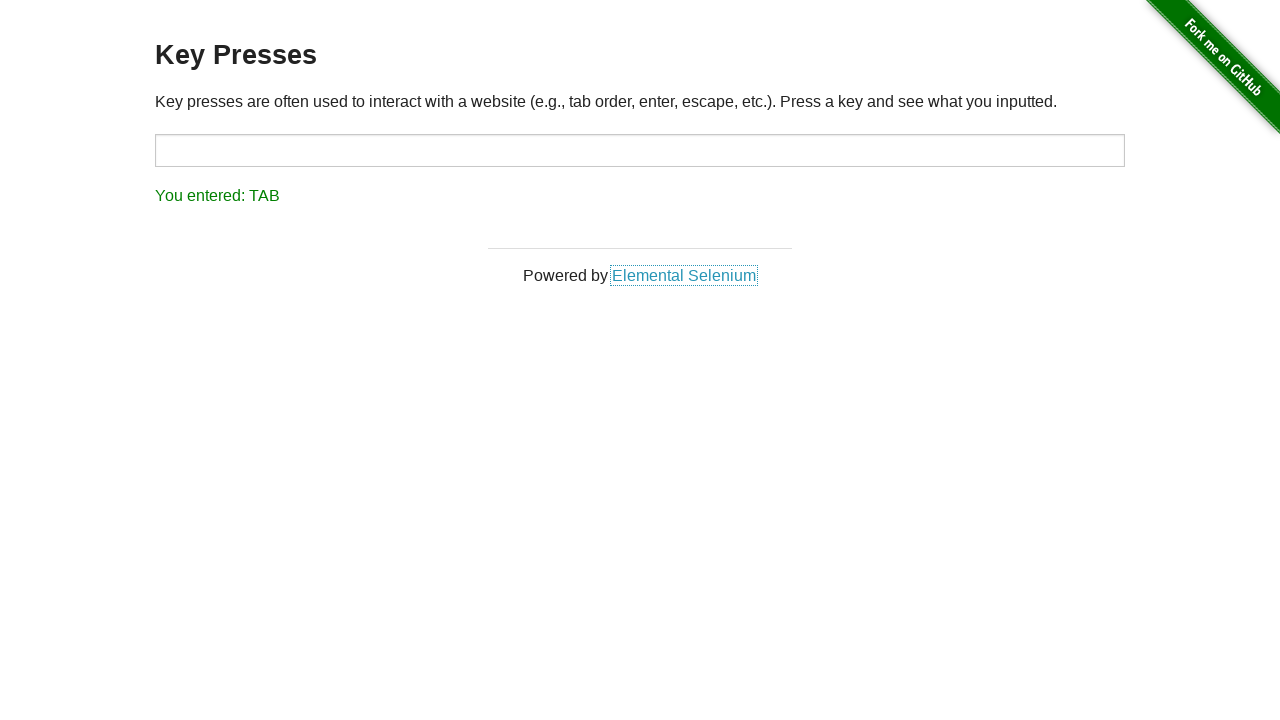

Pressed ArrowRight key in input field on #target
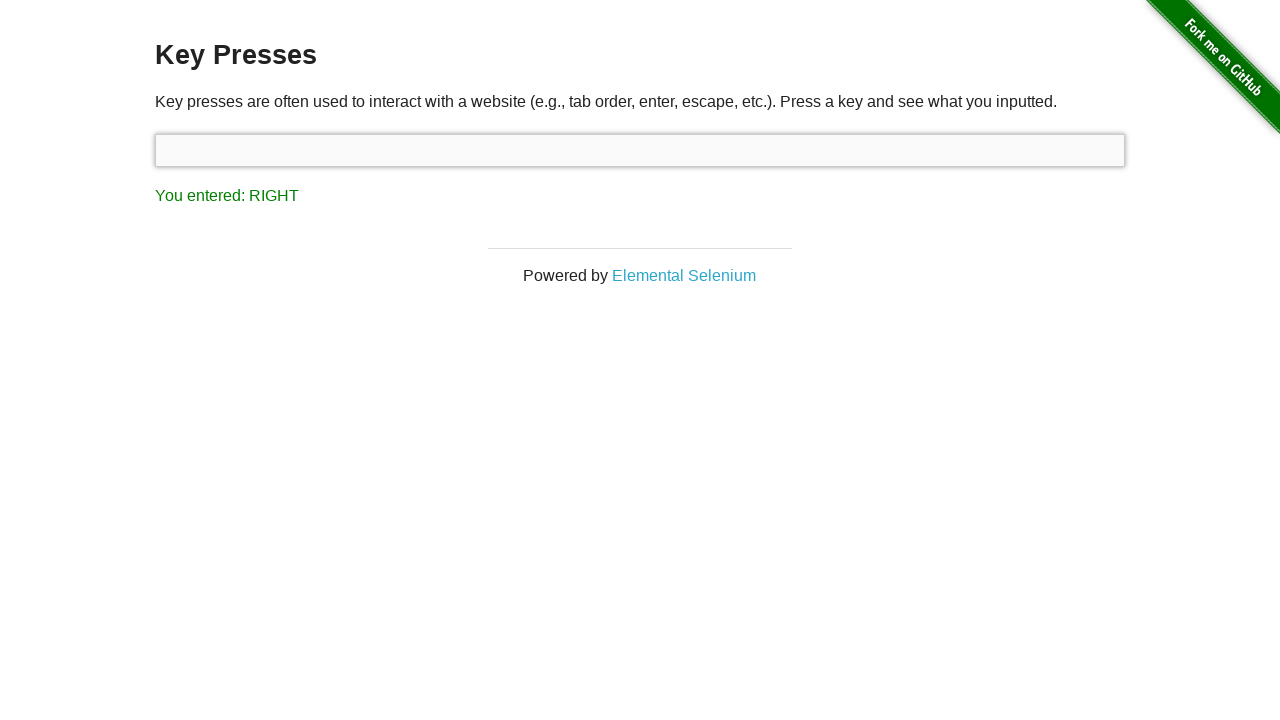

Verified that ArrowRight key detection displayed 'You entered: RIGHT'
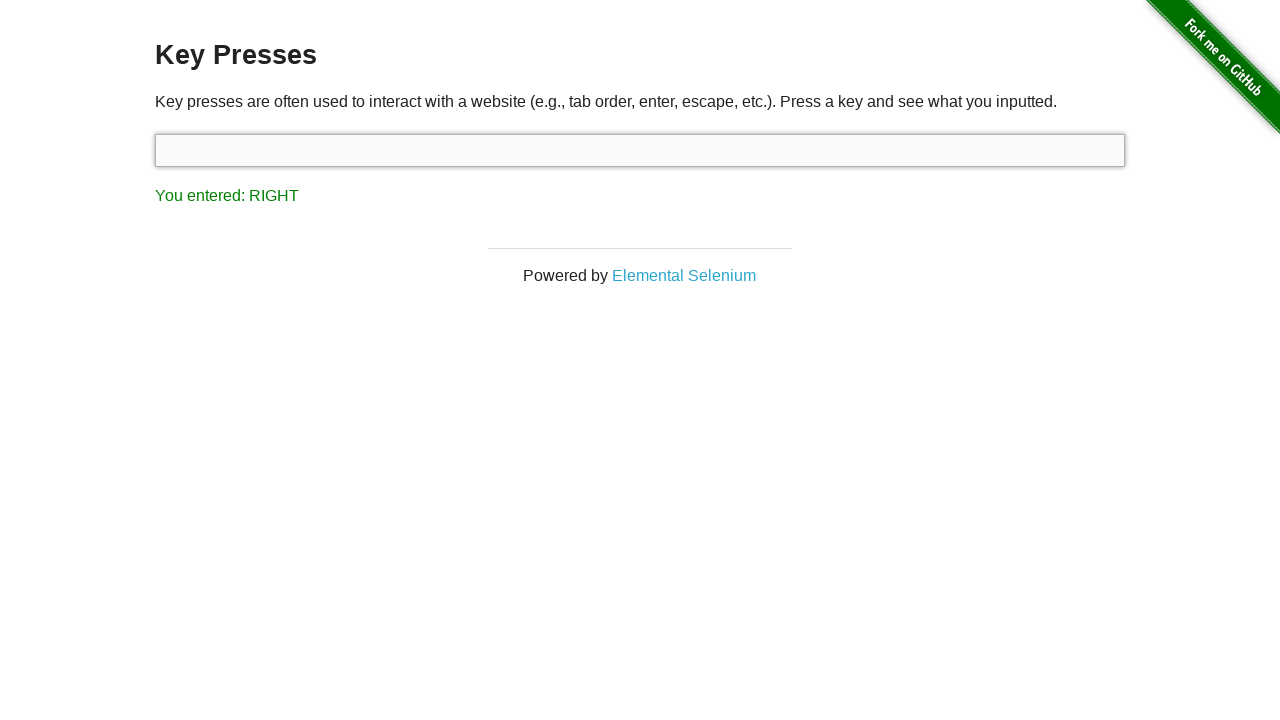

Pressed ArrowLeft key in input field on #target
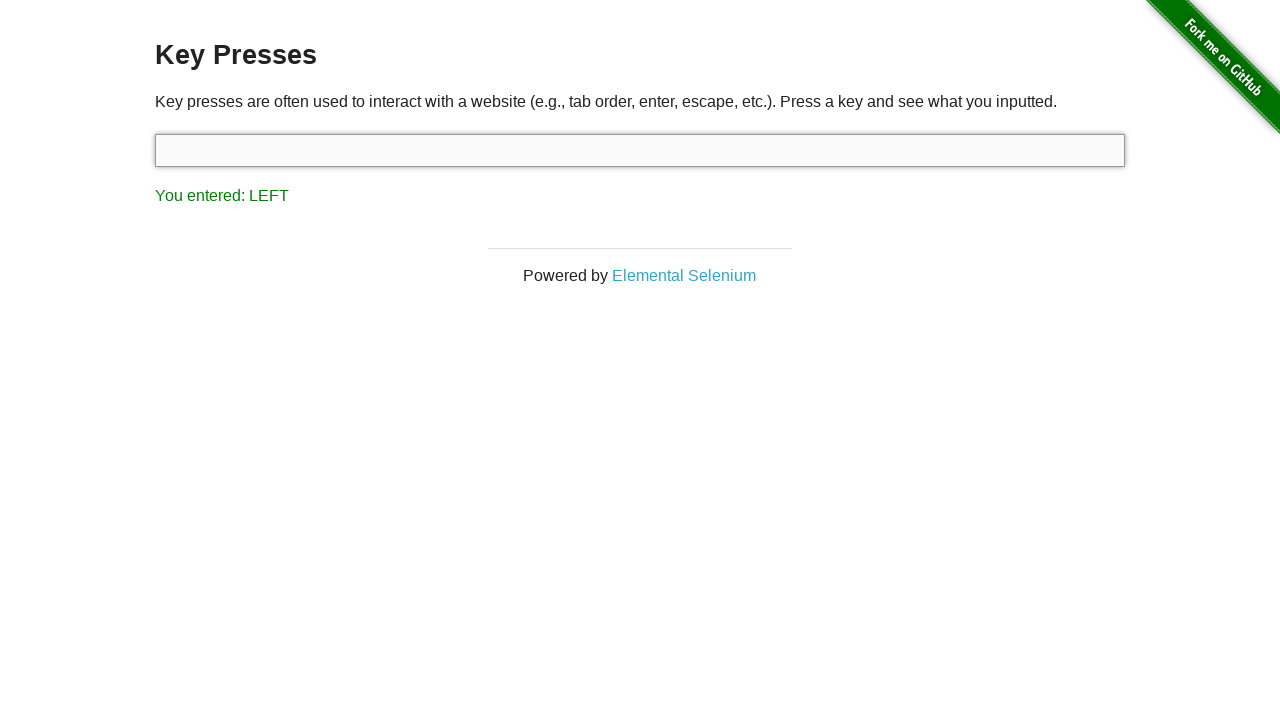

Verified that ArrowLeft key detection displayed 'You entered: LEFT'
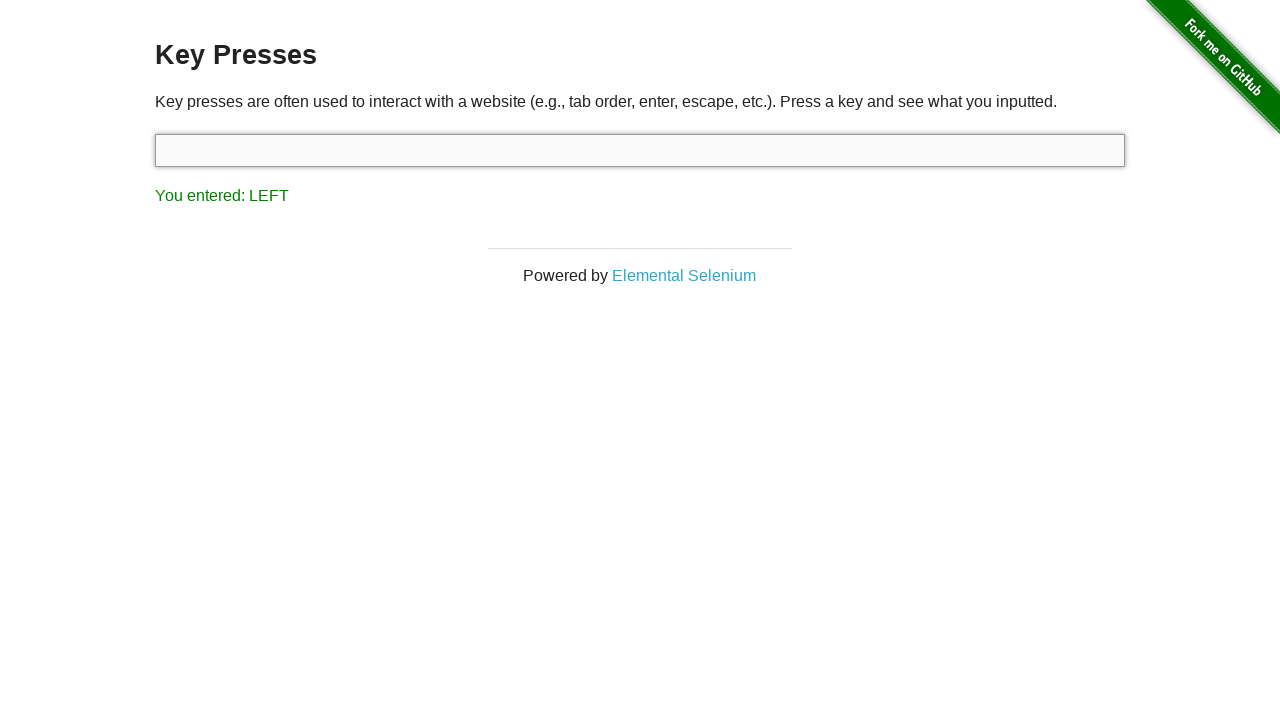

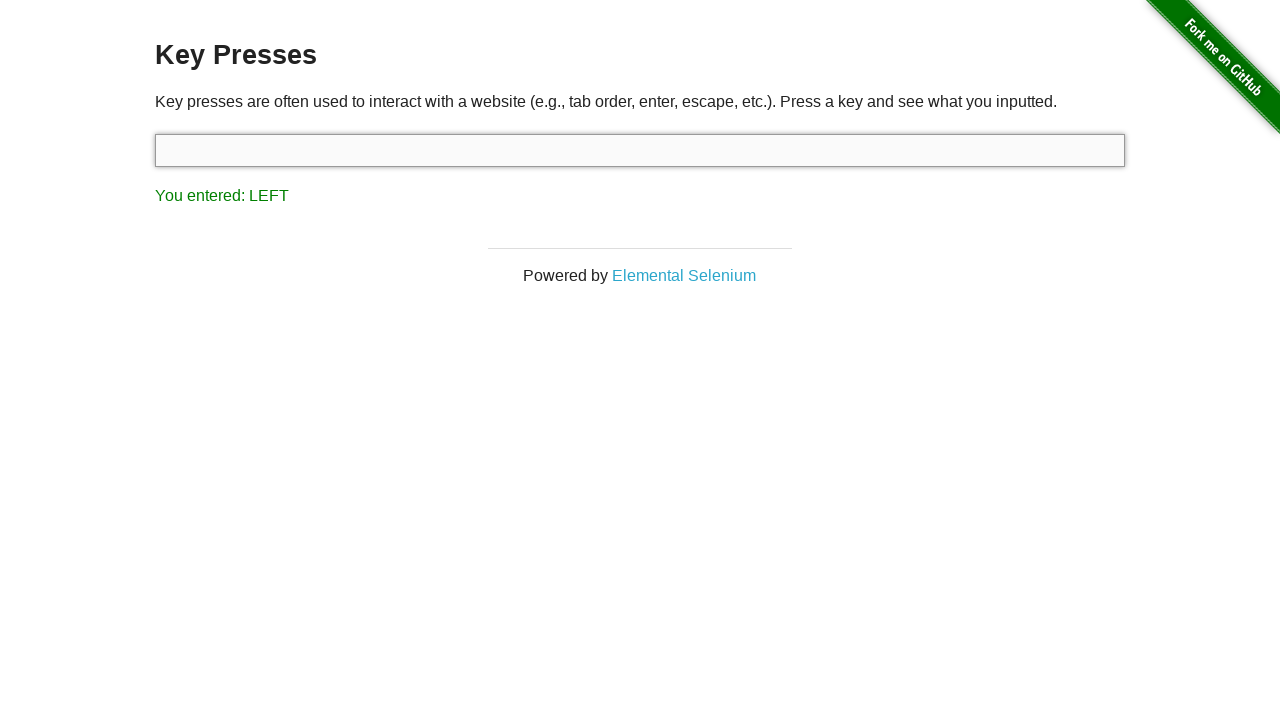